Simple browser context test that navigates to a practice login page

Starting URL: https://rahulshettyacademy.com/loginpagePractise/

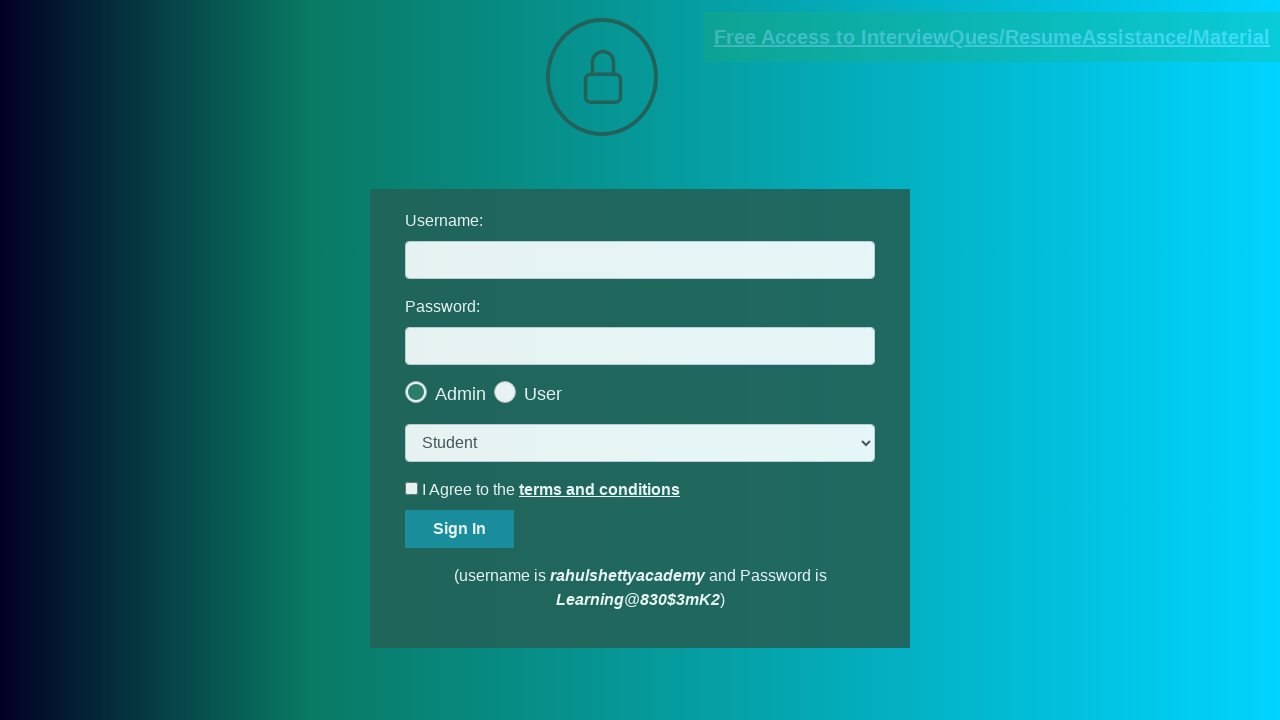

Waited for page DOM content to load on practice login page
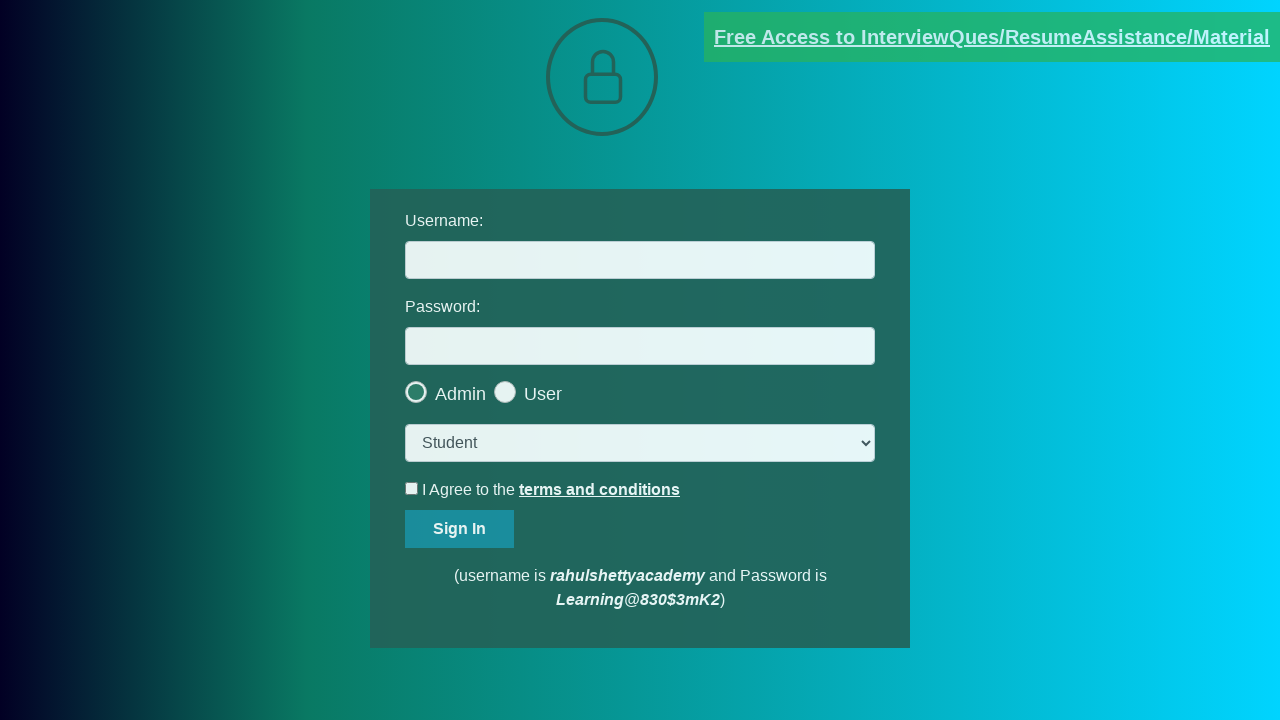

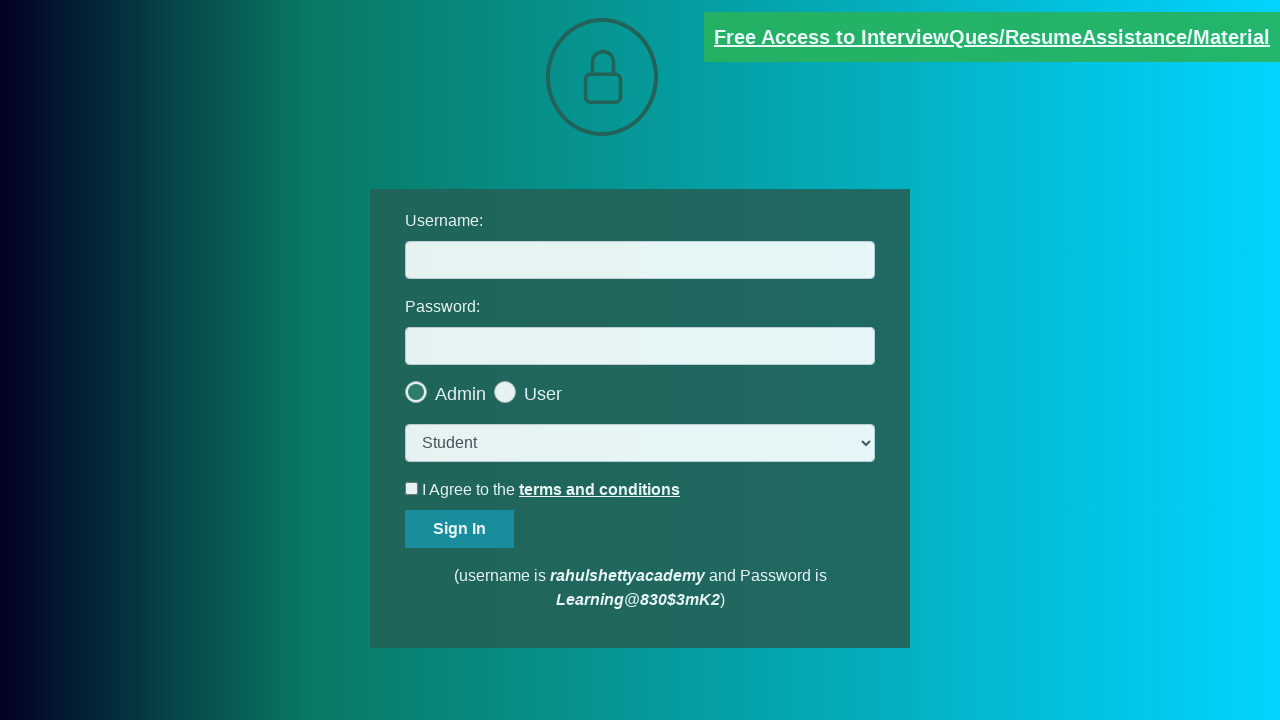